Tests user registration form by filling in first name, last name, and email fields, then submitting the form and verifying success message

Starting URL: http://suninjuly.github.io/registration1.html

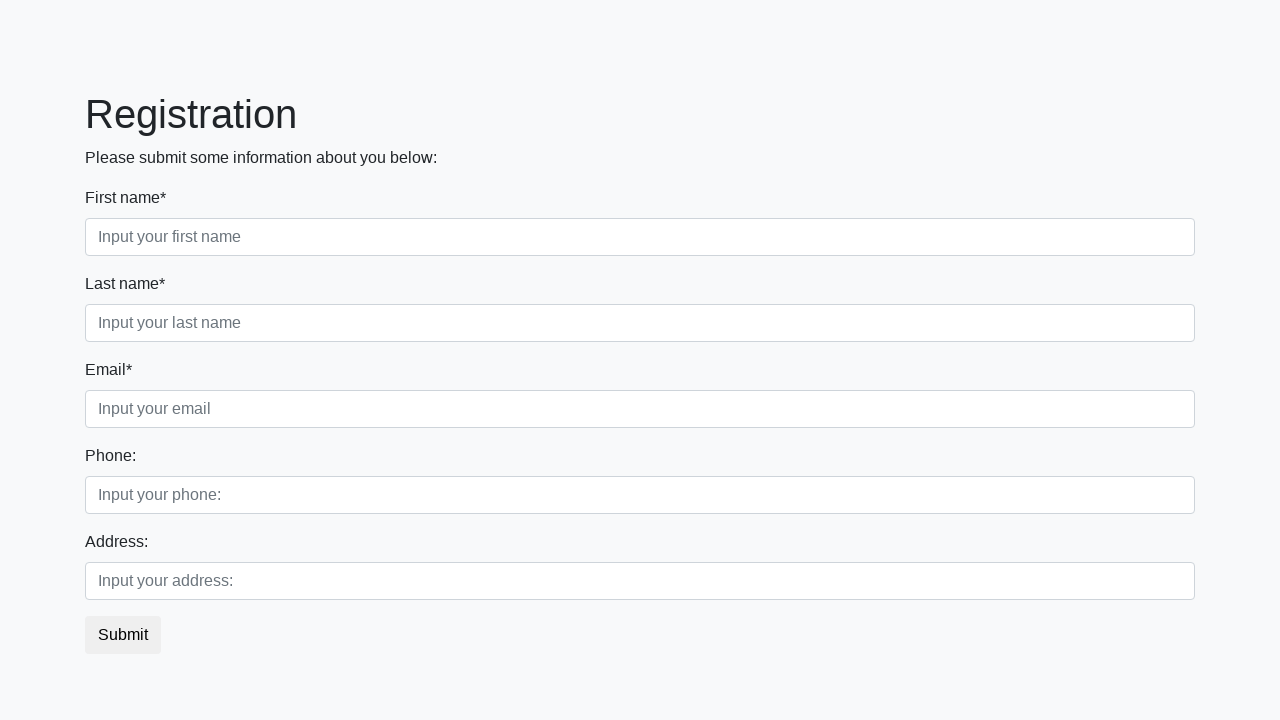

Filled first name field with 'Vardas' on .first_block .first
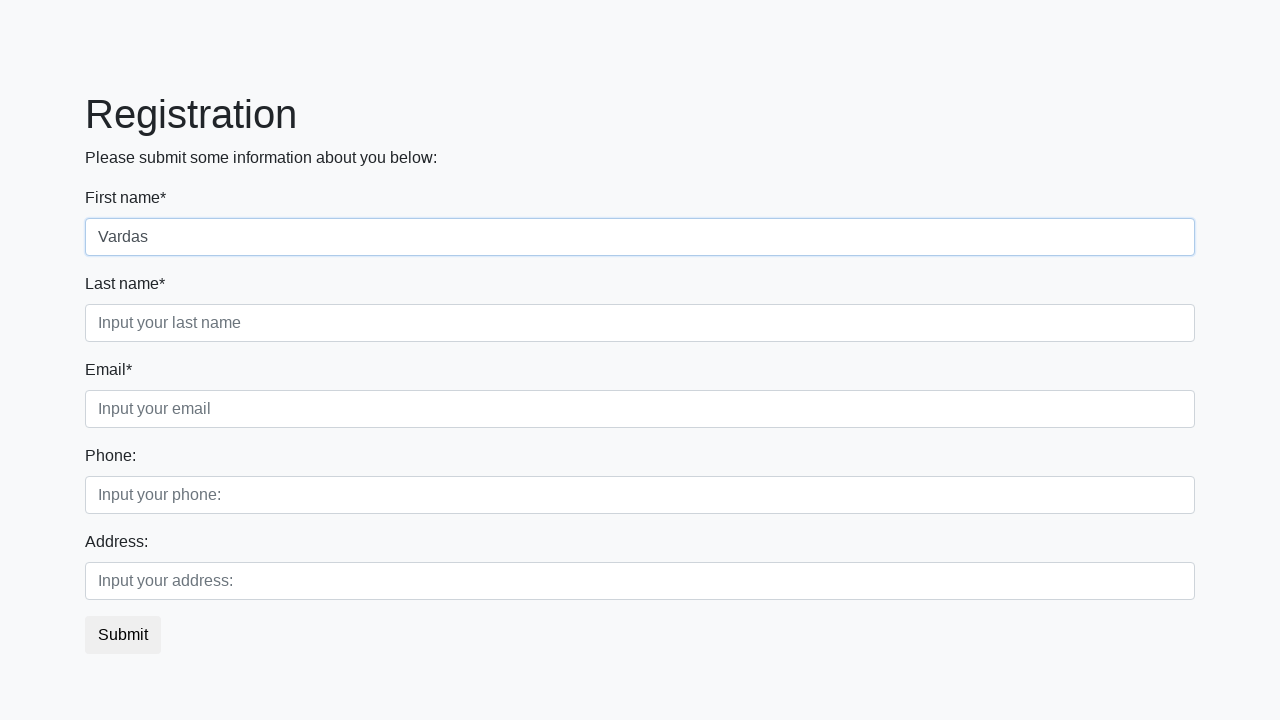

Filled last name field with 'Pavarde' on .first_block .second
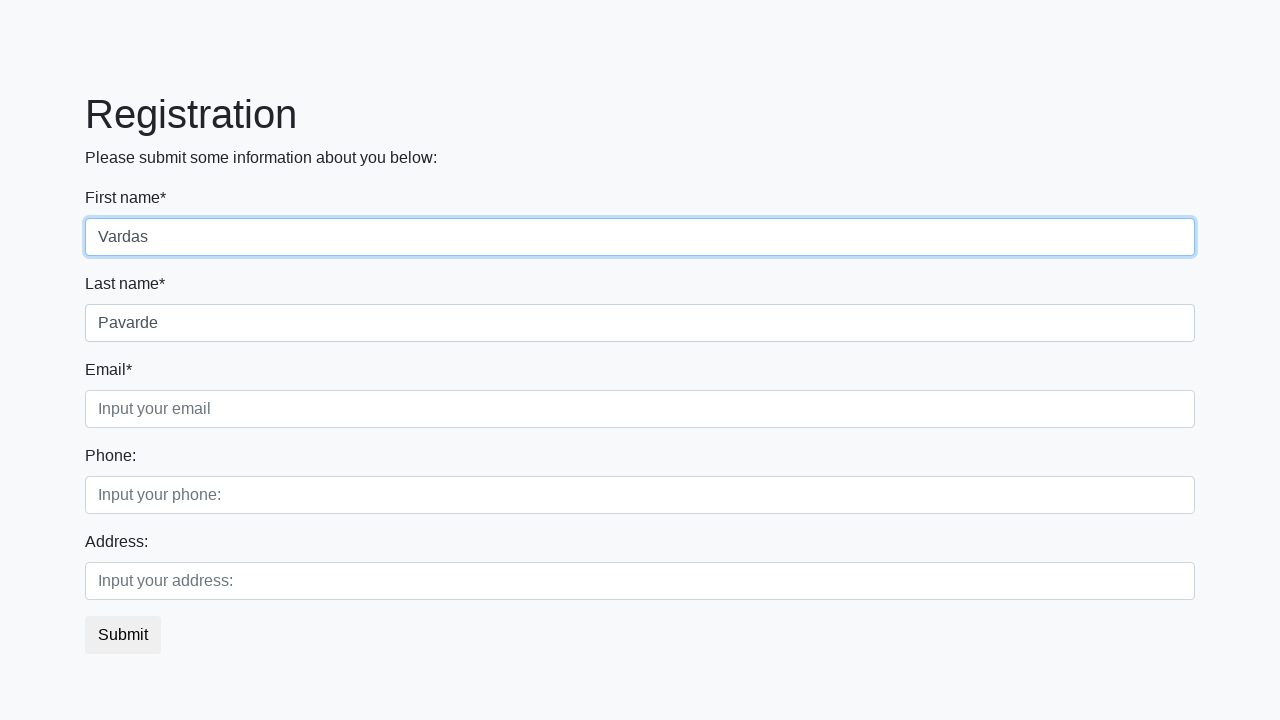

Filled email field with 'vardaspavarde@email.com' on .first_block .third
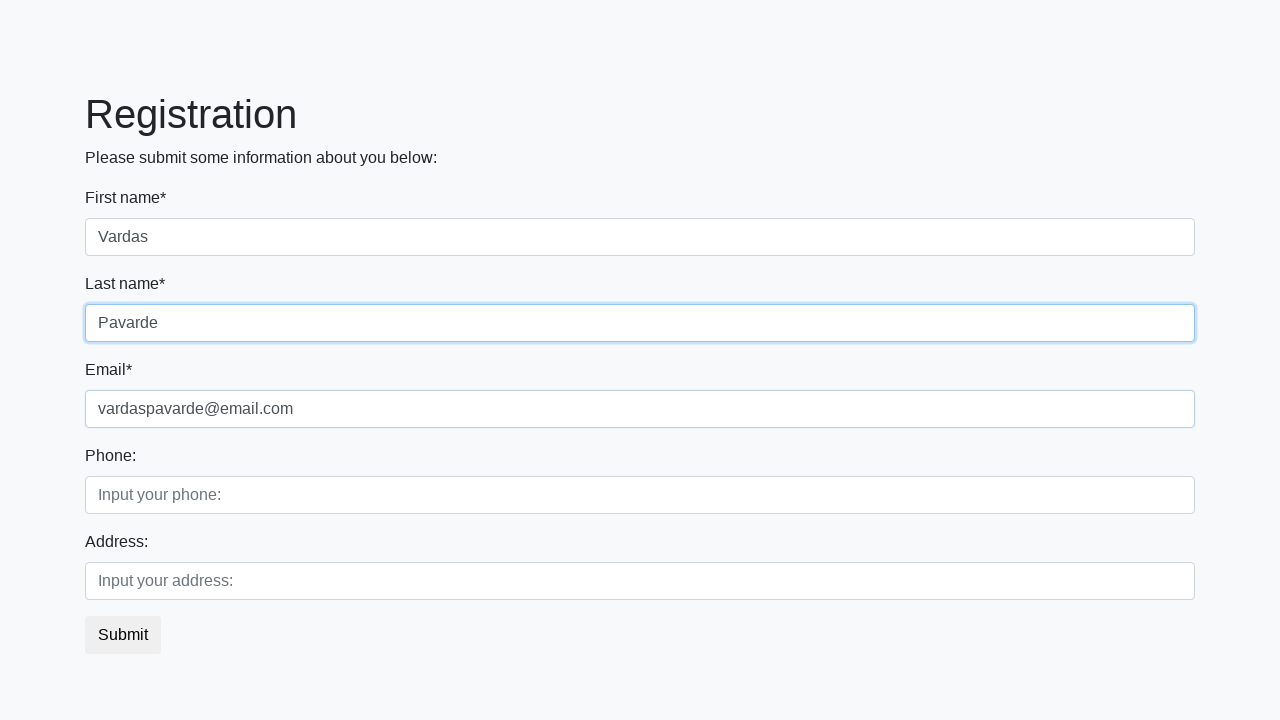

Clicked submit button to register at (123, 635) on button[type='submit']
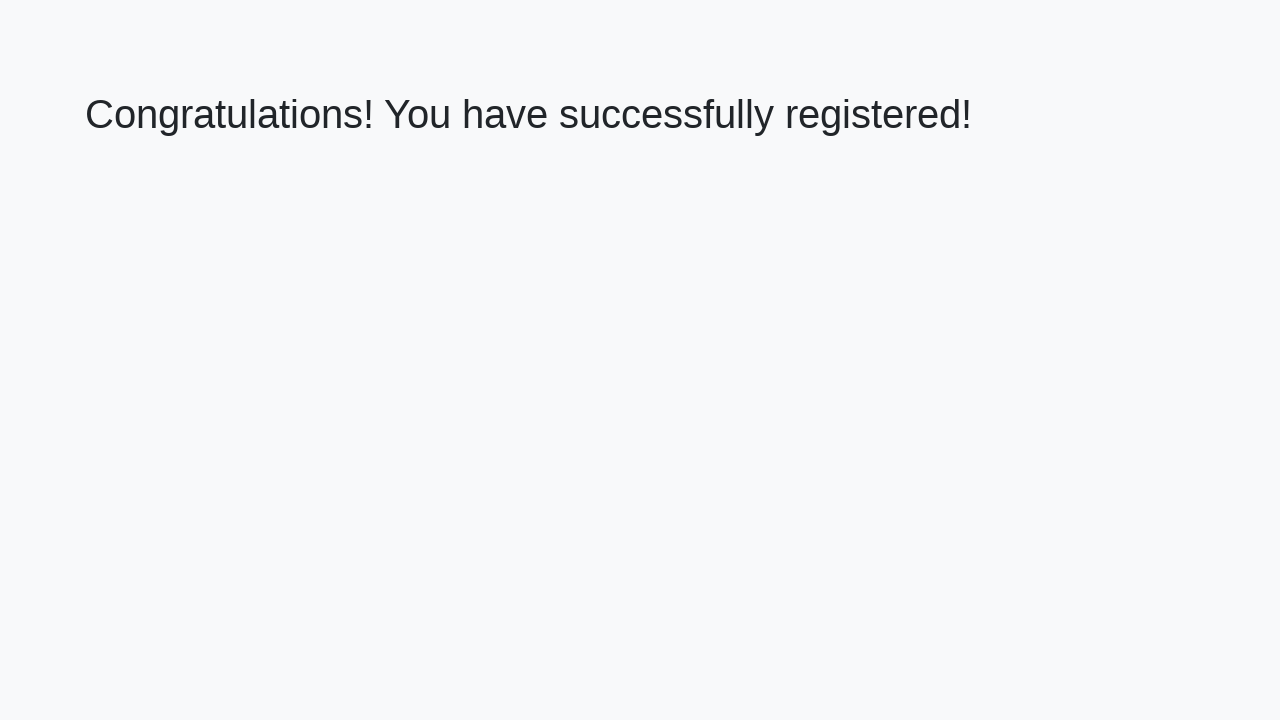

Success message loaded
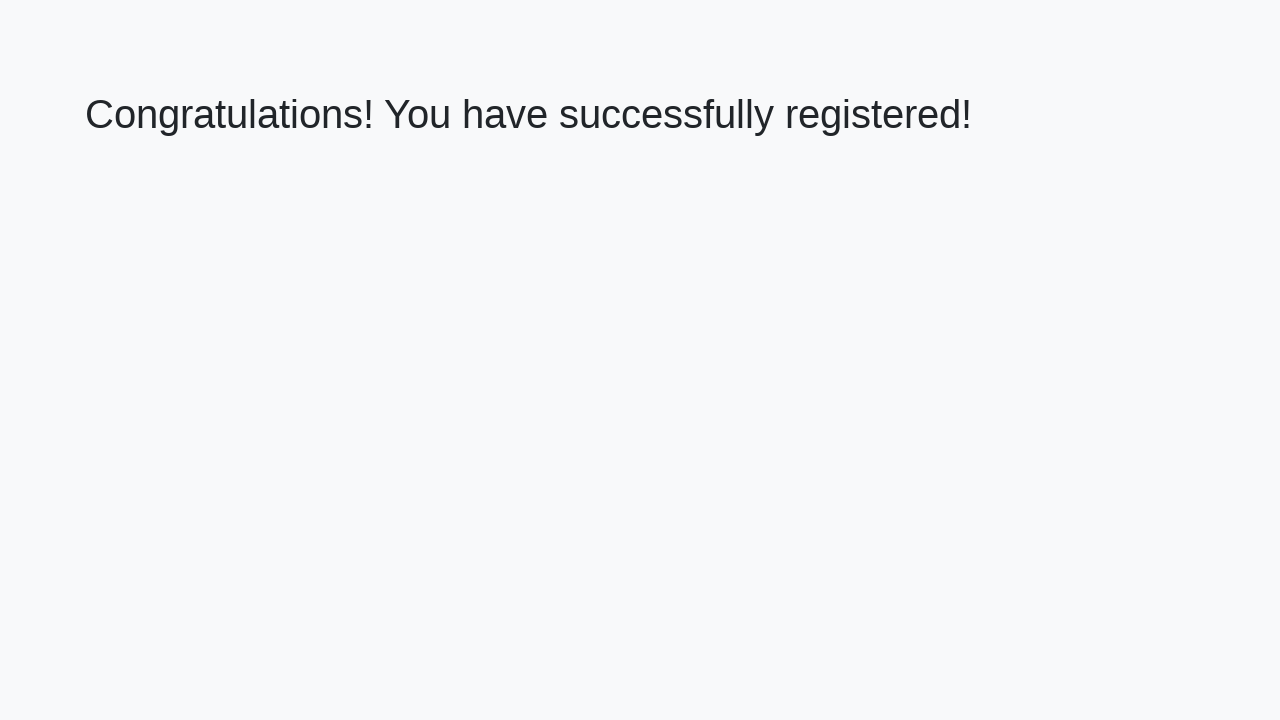

Retrieved success message text
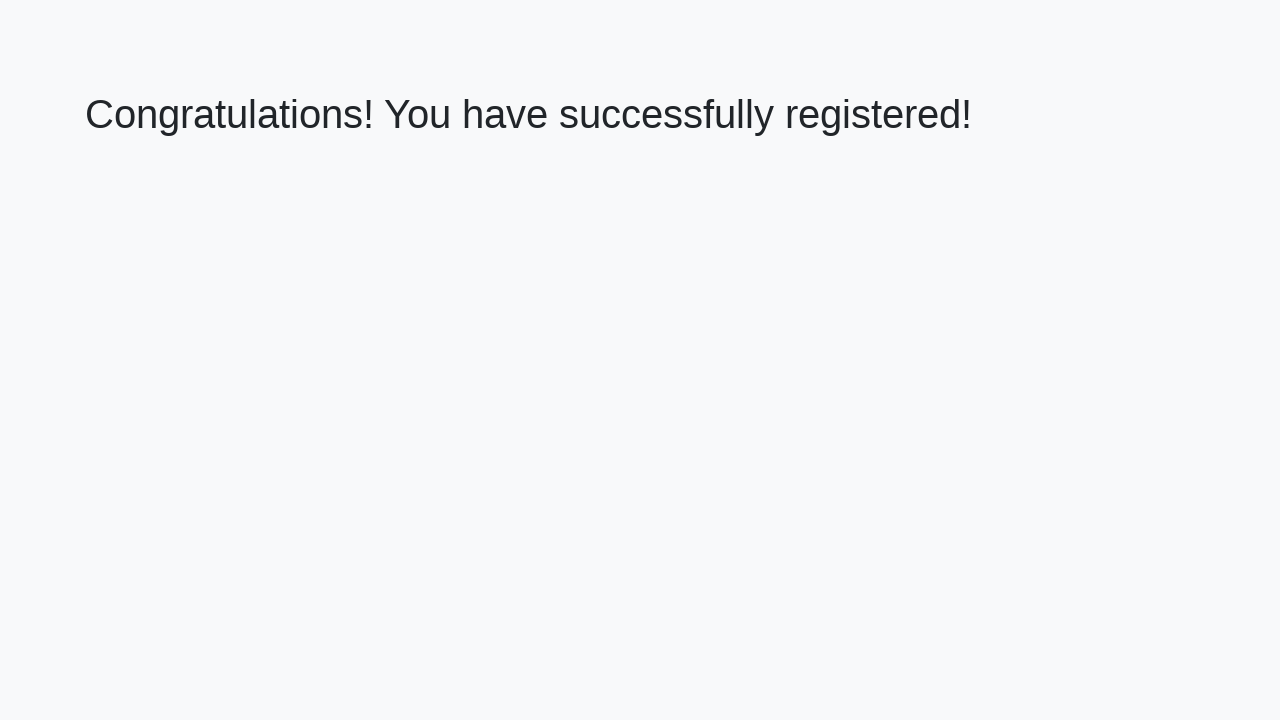

Verified success message contains 'Congratulations! You have successfully registered!'
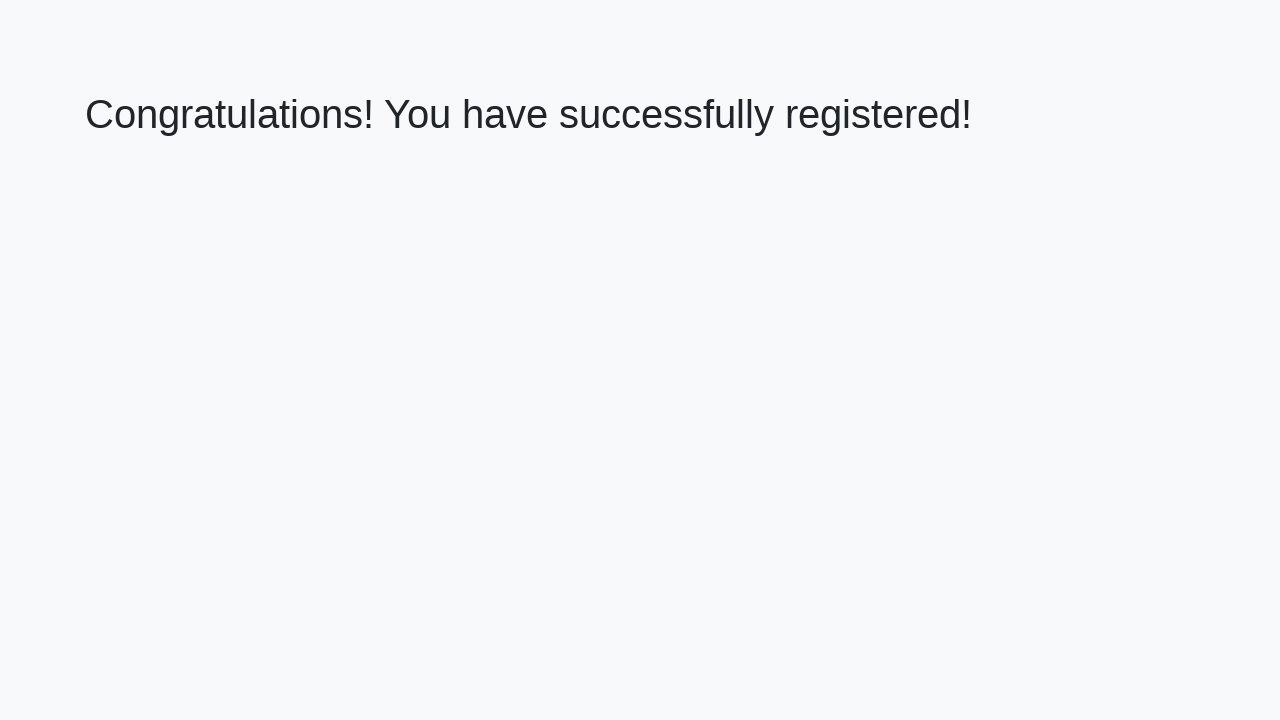

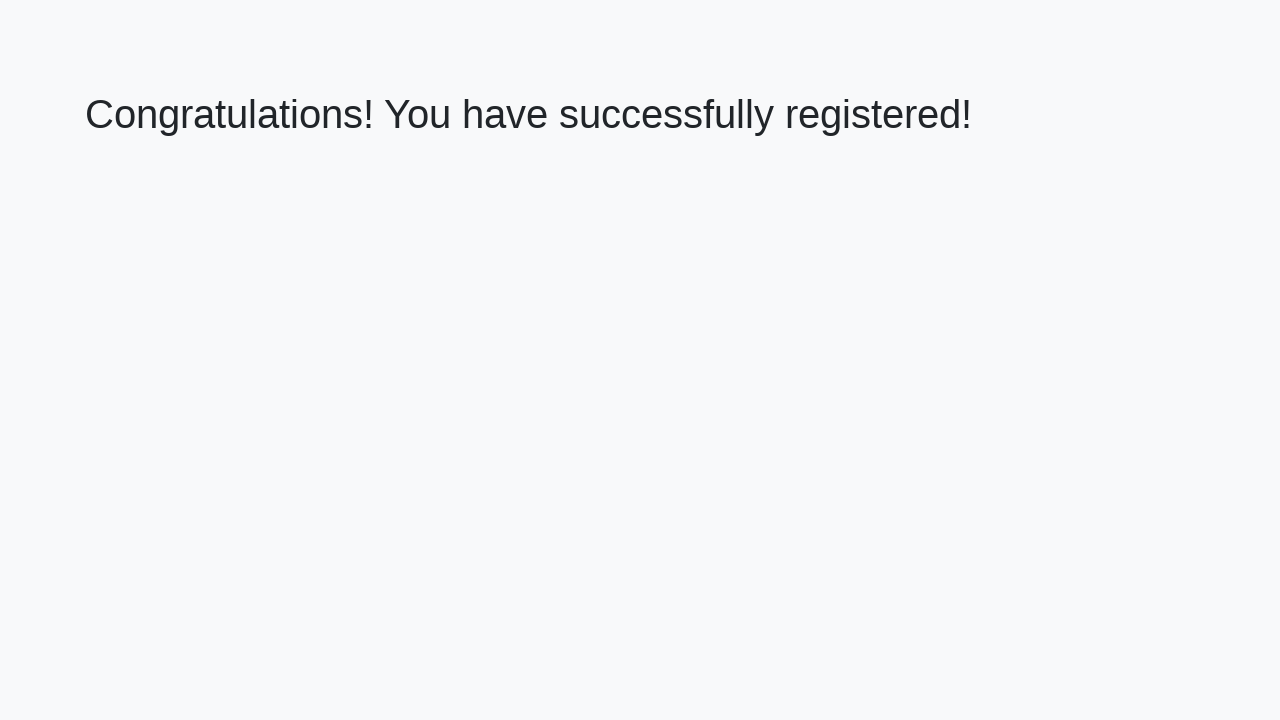